Tests navigation to the About Us page by clicking the link and verifying the page title changes to "About Training Support"

Starting URL: https://training-support.net/

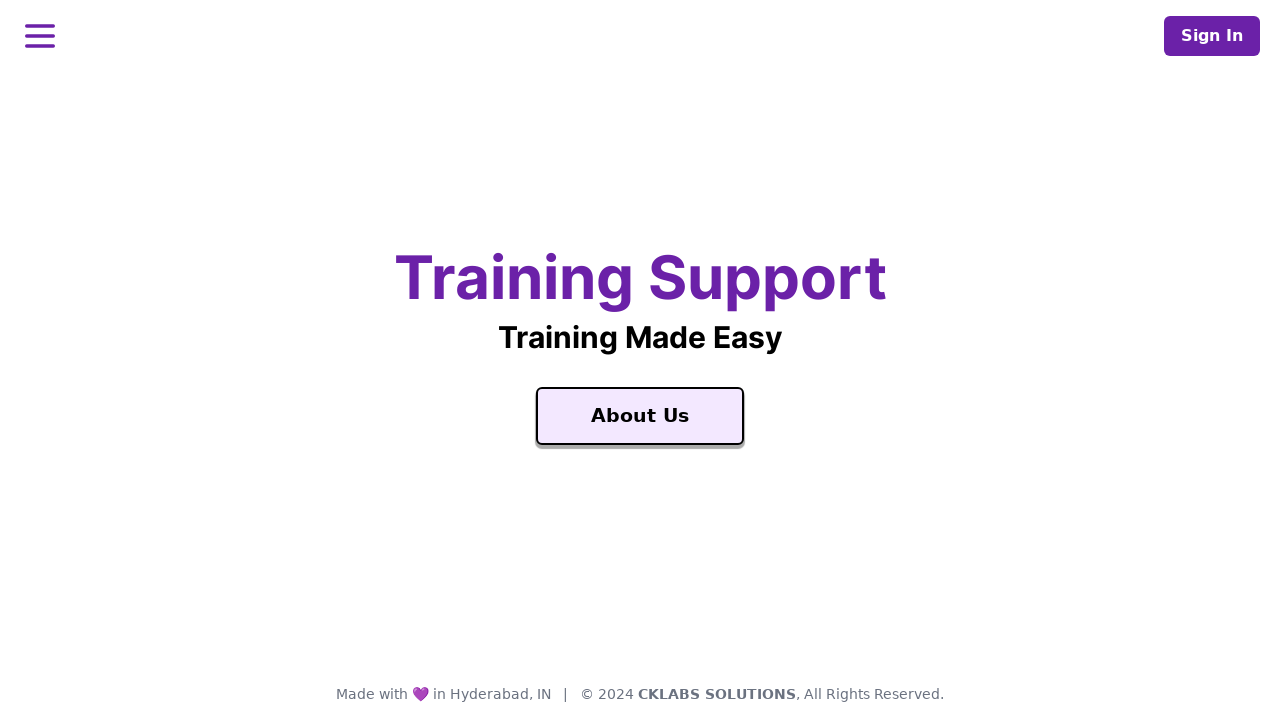

Clicked on the 'About Us' link at (640, 416) on xpath=//a[text()='About Us']
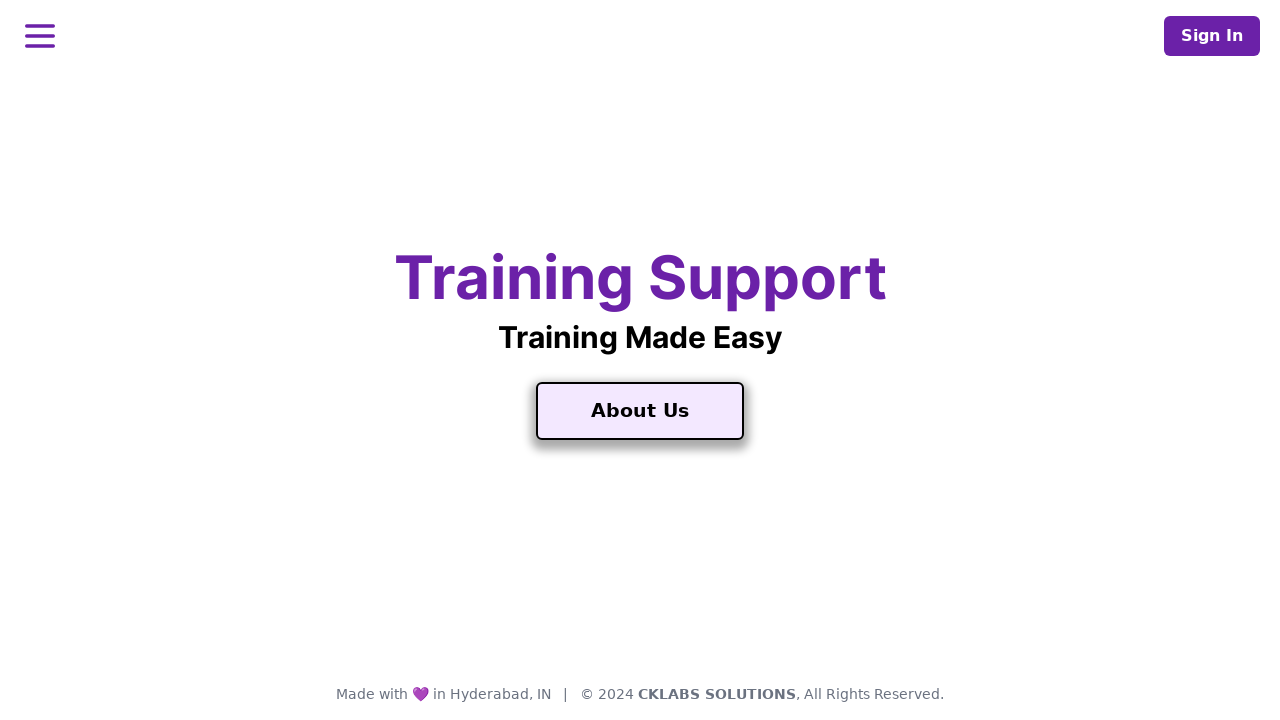

Page title updated to include 'About'
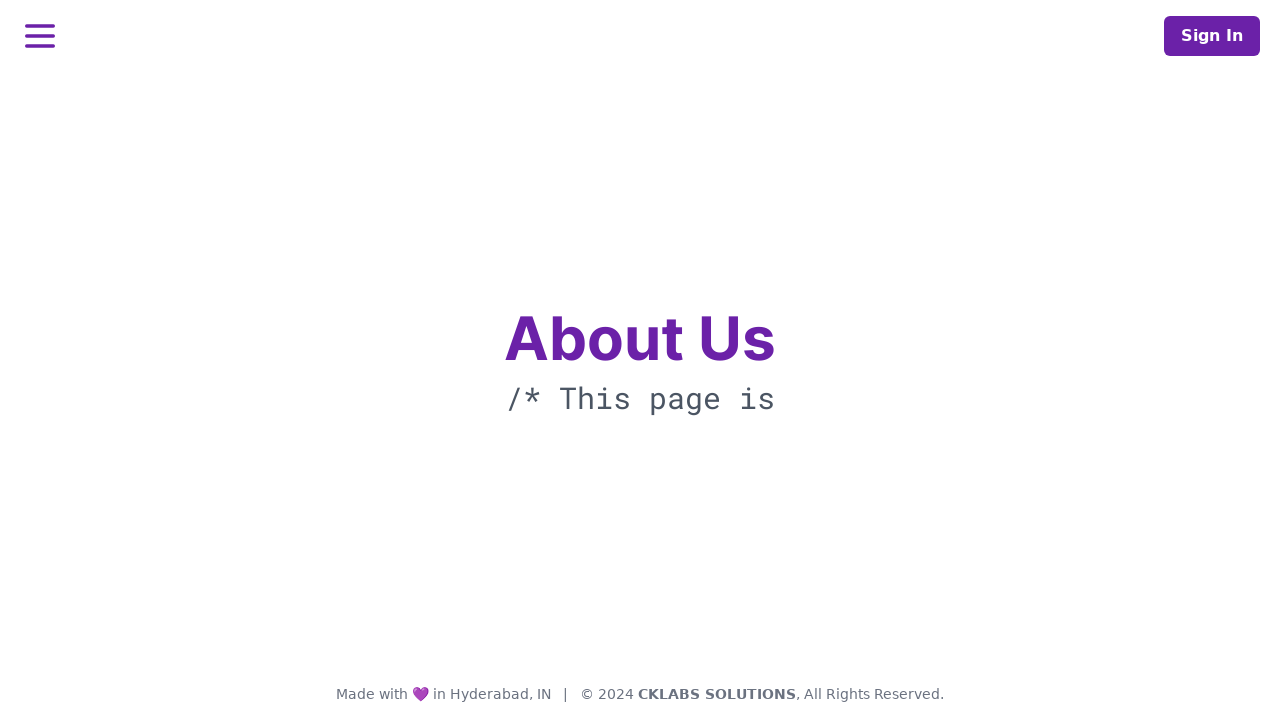

Verified page title is 'About Training Support'
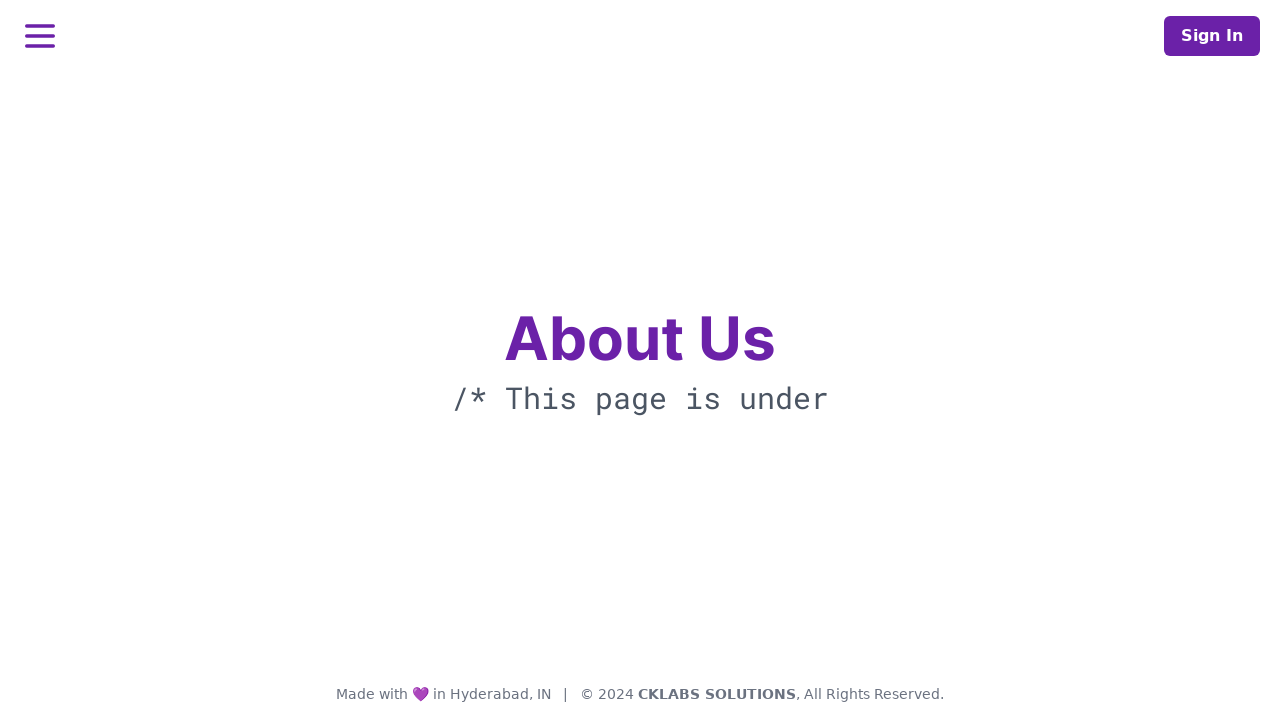

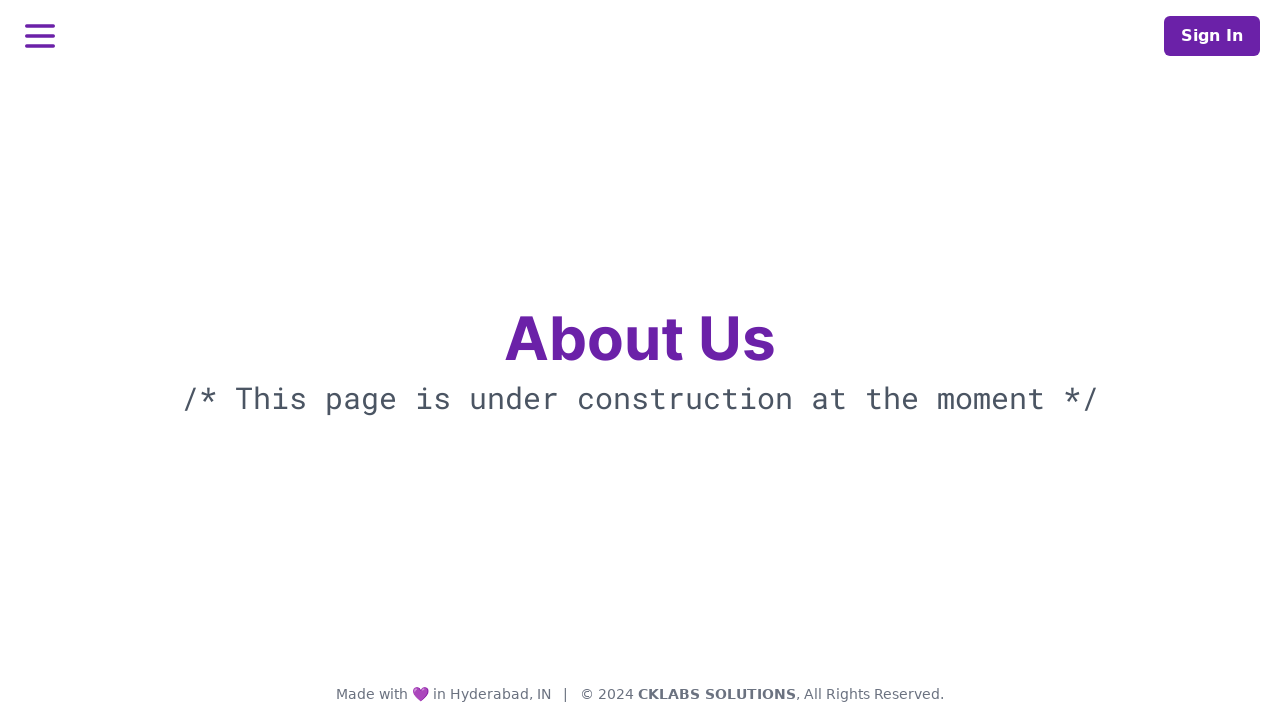